Tests clicking the rediffGURUS link on the Rediff.com homepage to verify navigation works correctly.

Starting URL: https://rediff.com

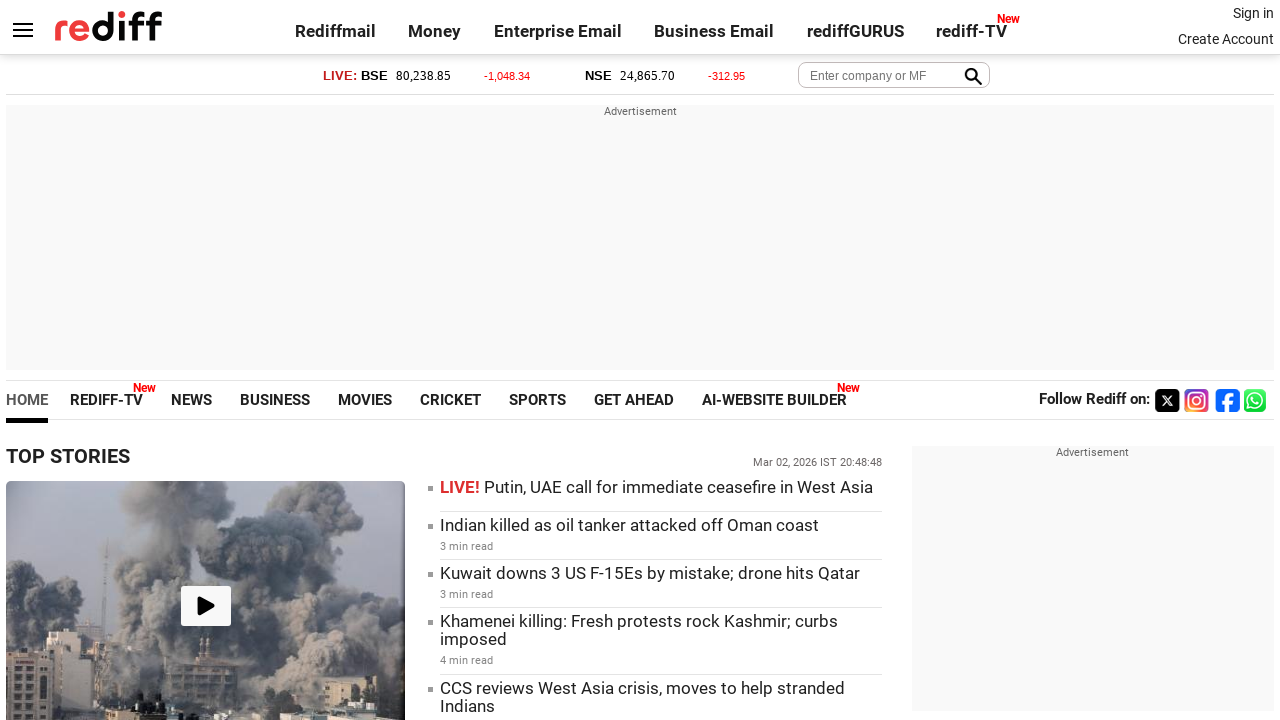

Navigated to Rediff.com homepage
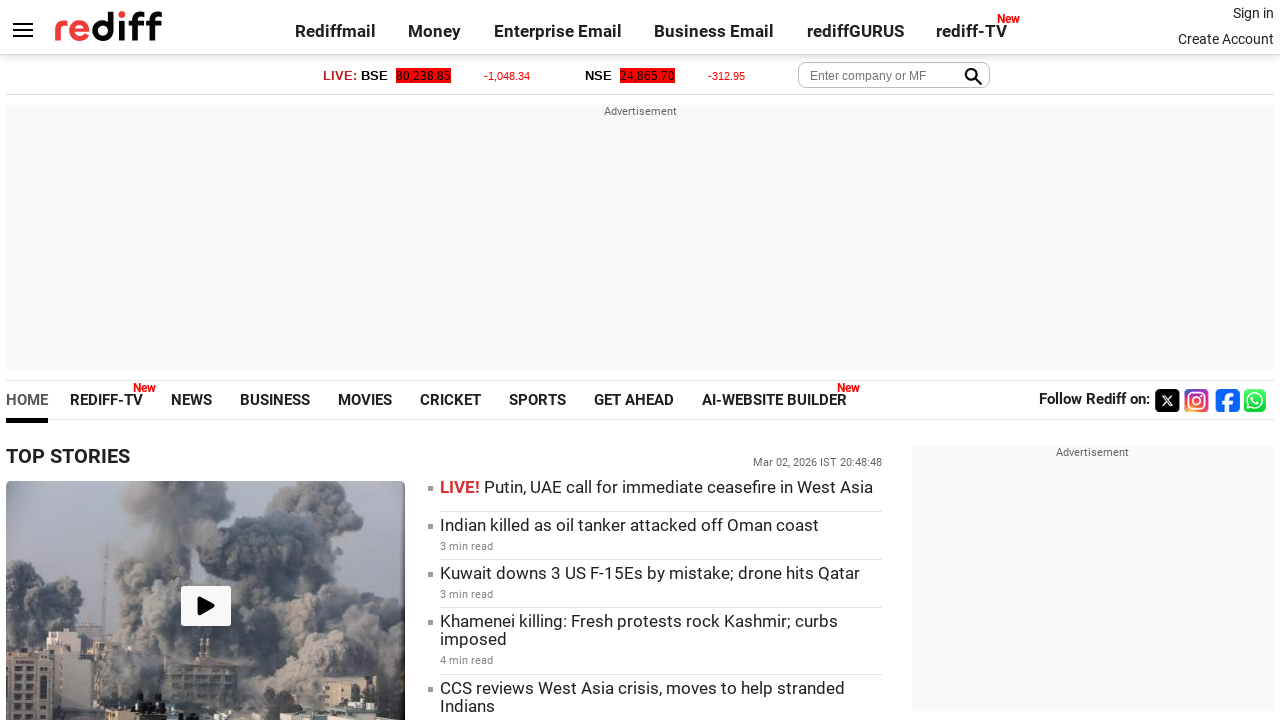

Clicked the rediffGURUS link at (855, 31) on a:text('rediffGURUS')
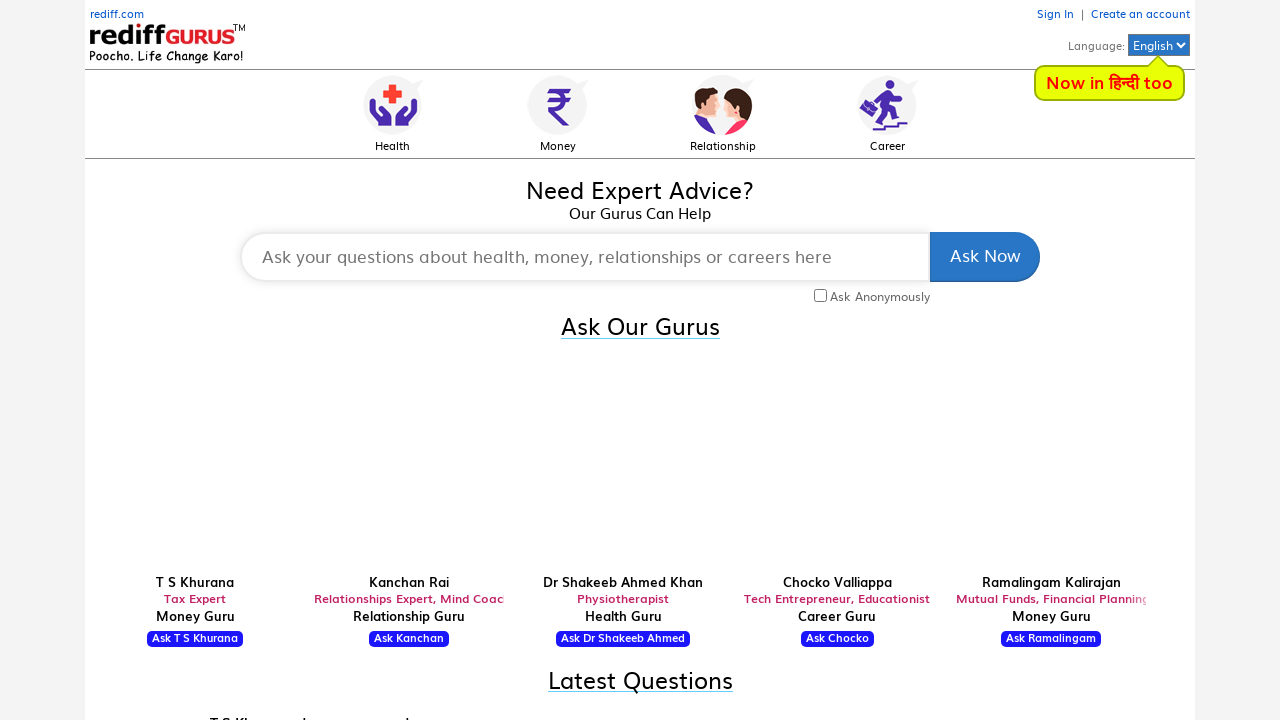

Waited for rediffGURUS page to load
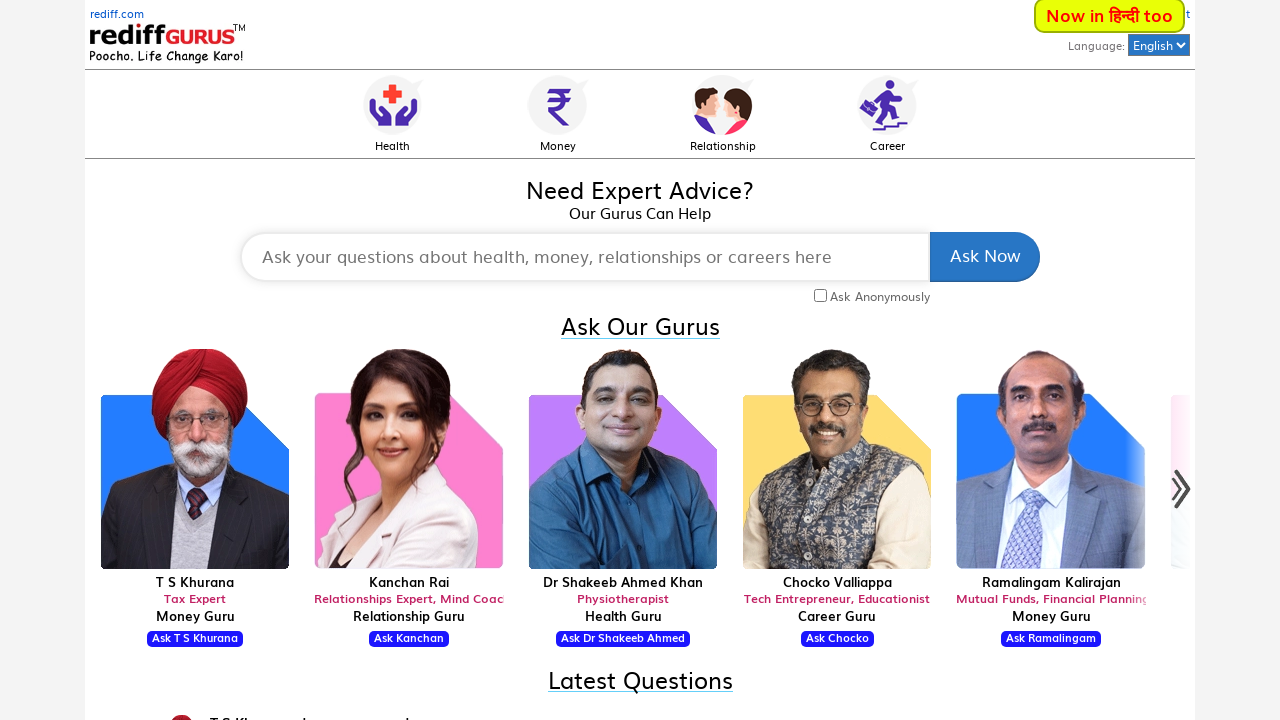

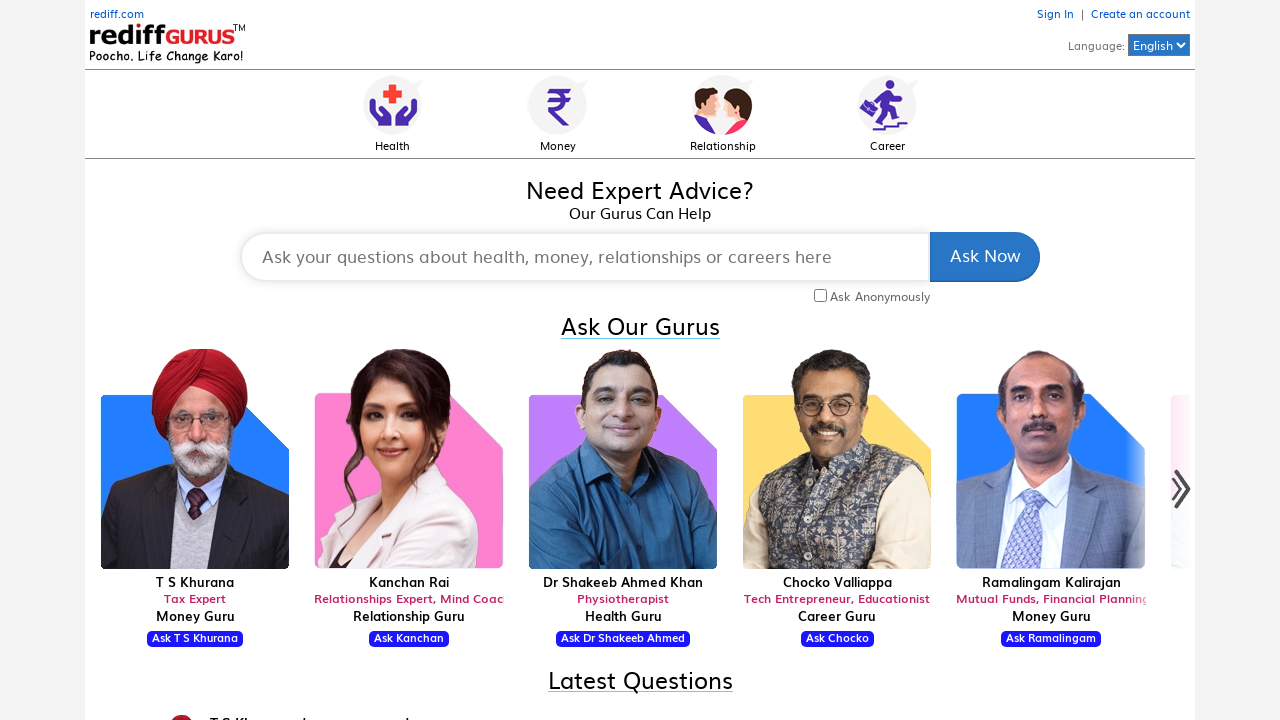